Tests hover functionality by navigating to Hovers page and hovering over user avatar images

Starting URL: https://practice.cydeo.com/

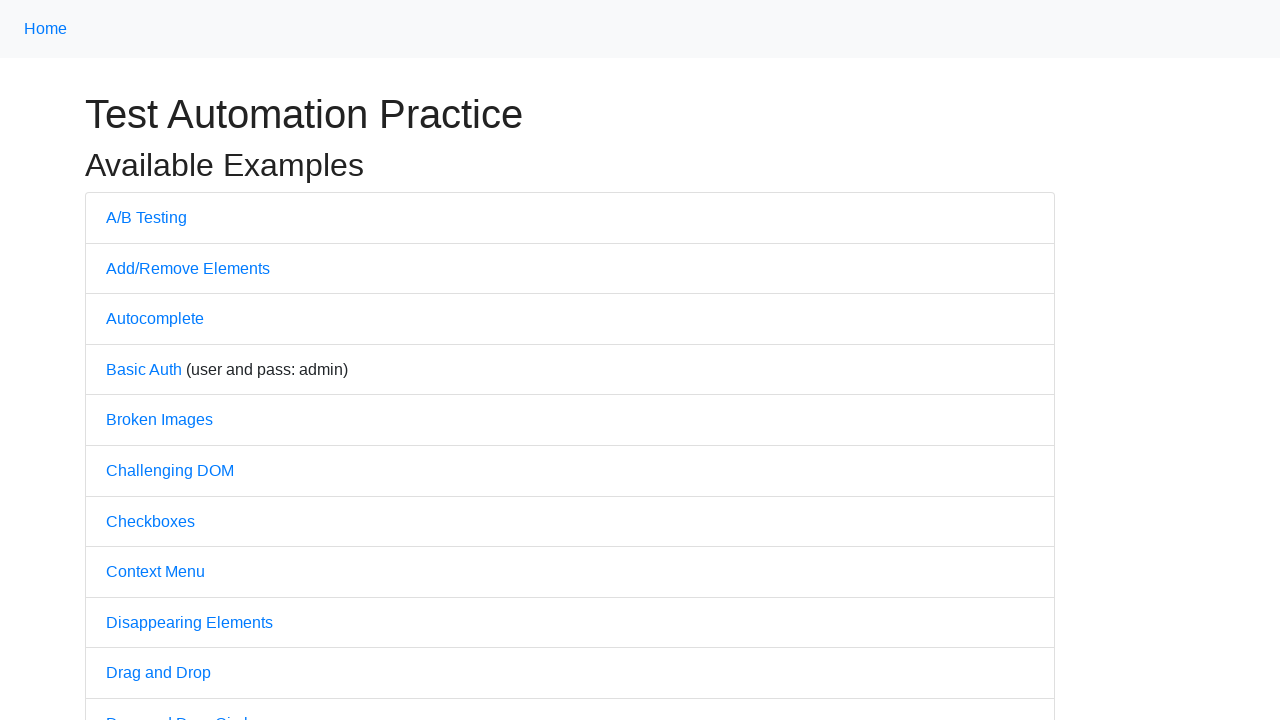

Clicked on Hovers link to navigate to hovers page at (132, 360) on text='Hovers'
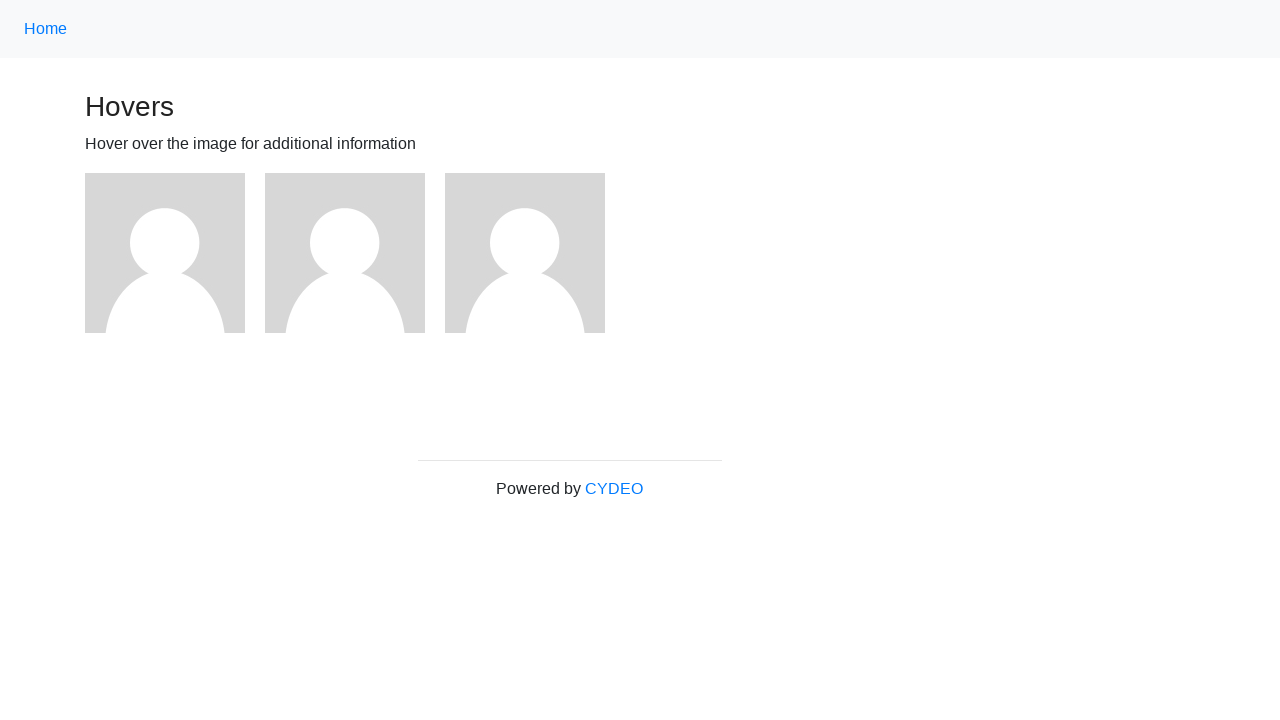

Waited for user avatar images to load on hovers page
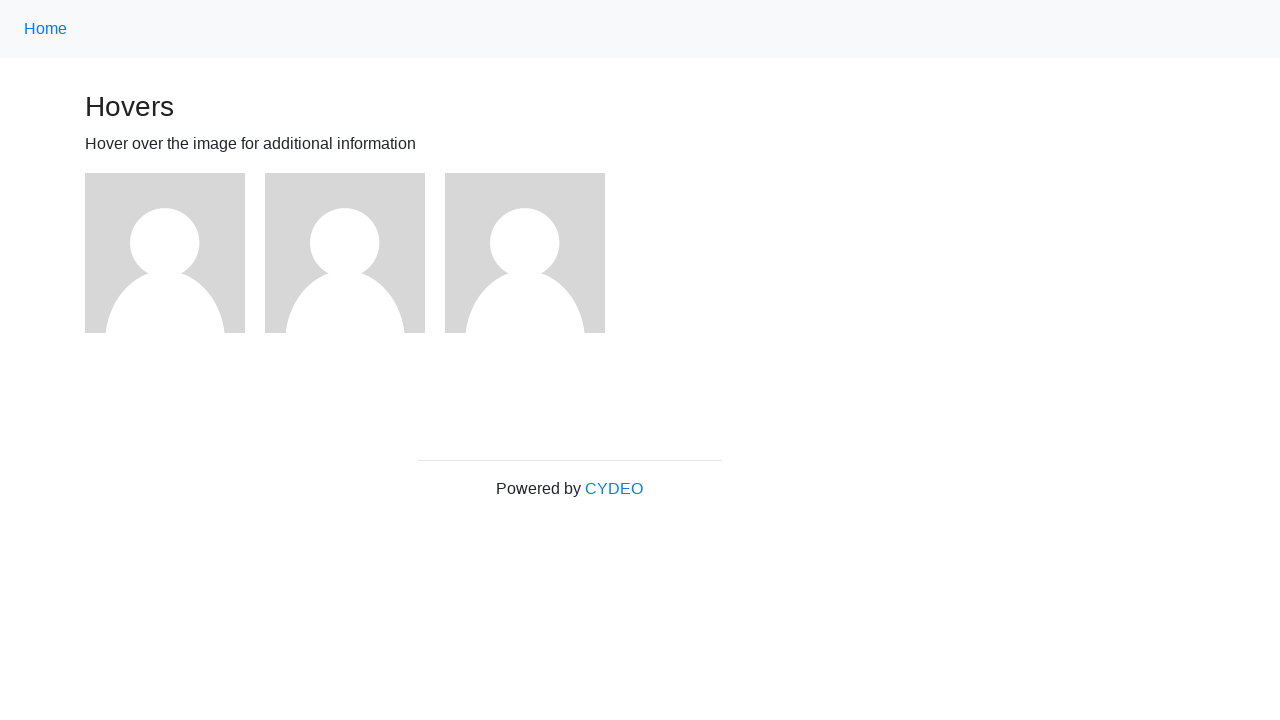

Located all user avatar images on the page
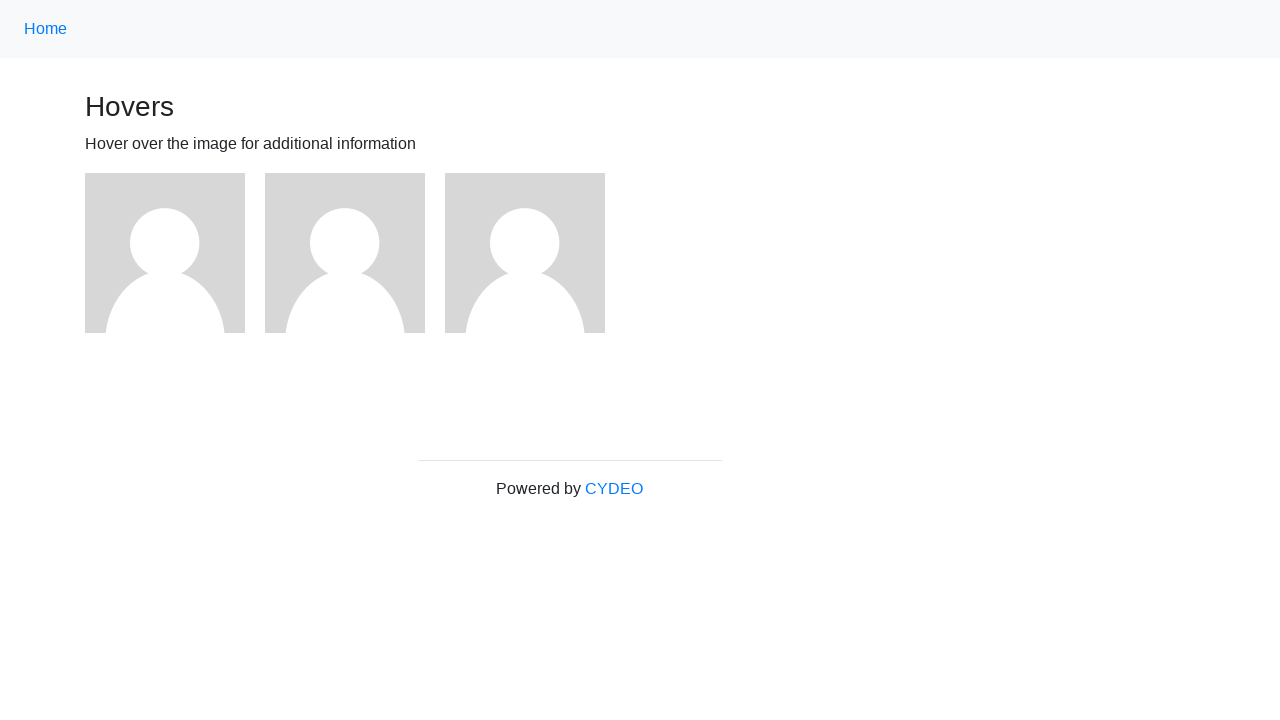

Hovered over a user avatar image to trigger hover effect at (165, 253) on xpath=//img[@alt='User Avatar'] >> nth=0
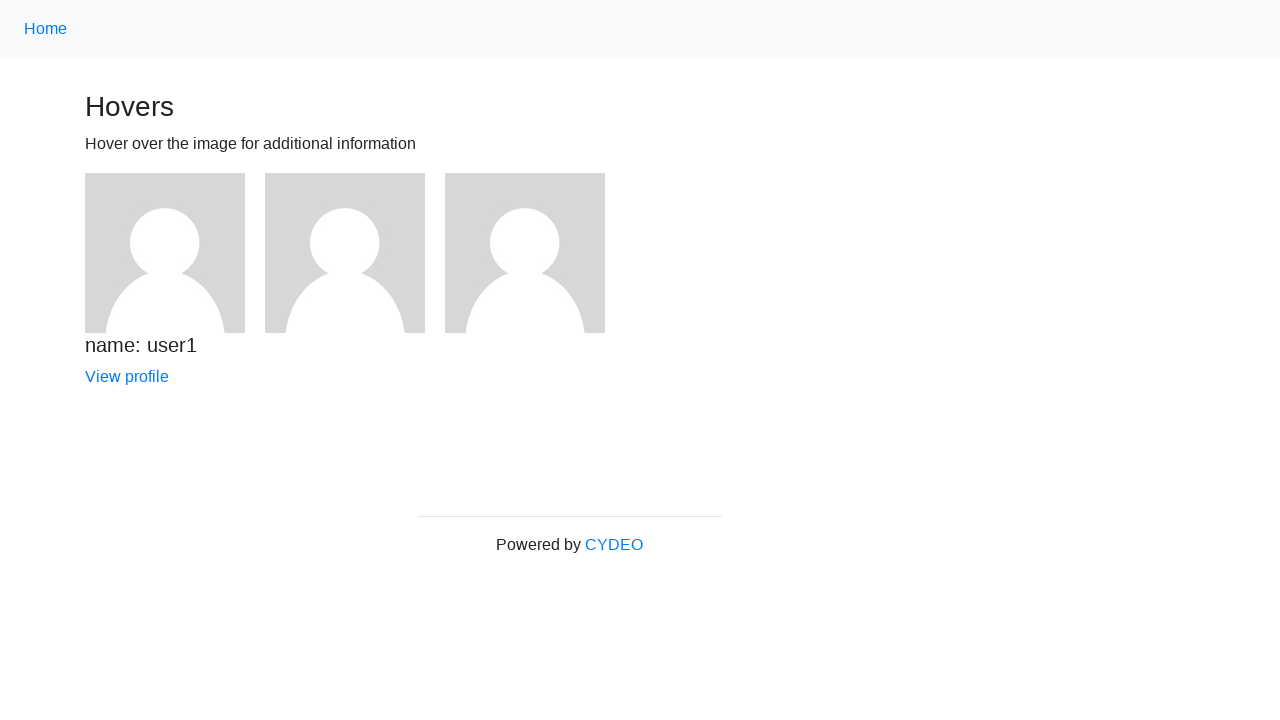

Hovered over a user avatar image to trigger hover effect at (345, 253) on xpath=//img[@alt='User Avatar'] >> nth=1
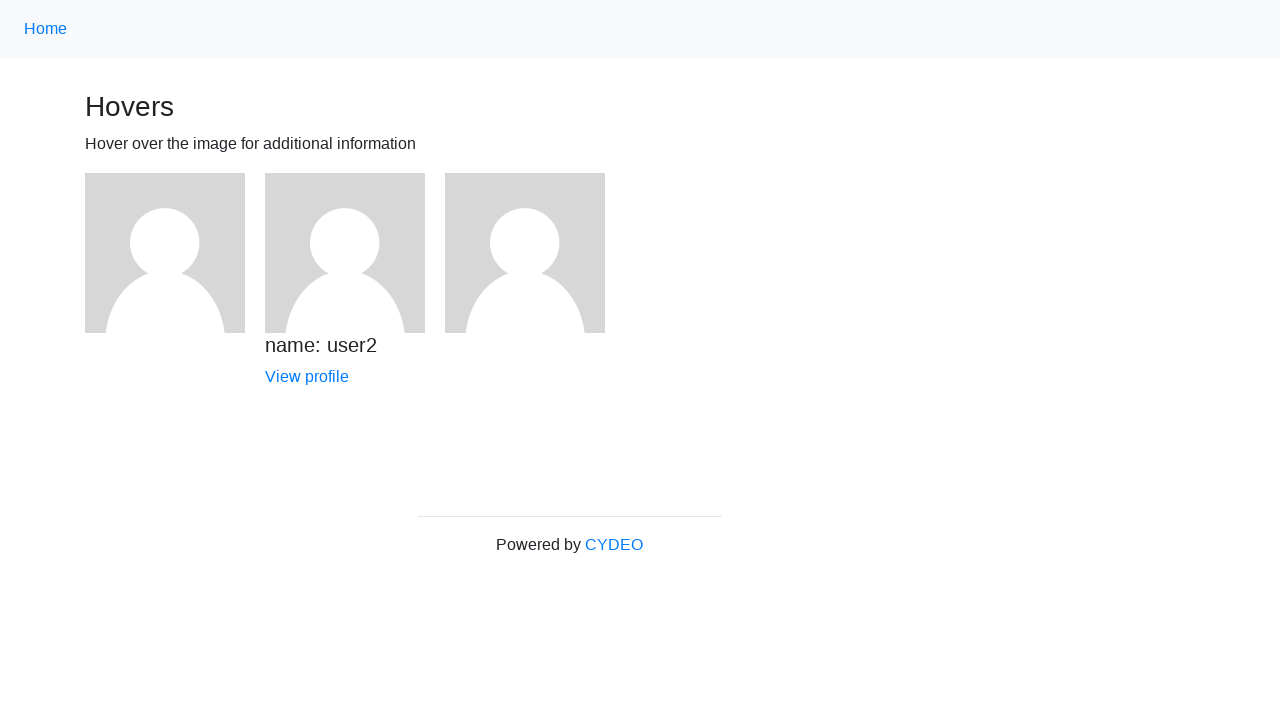

Hovered over a user avatar image to trigger hover effect at (525, 253) on xpath=//img[@alt='User Avatar'] >> nth=2
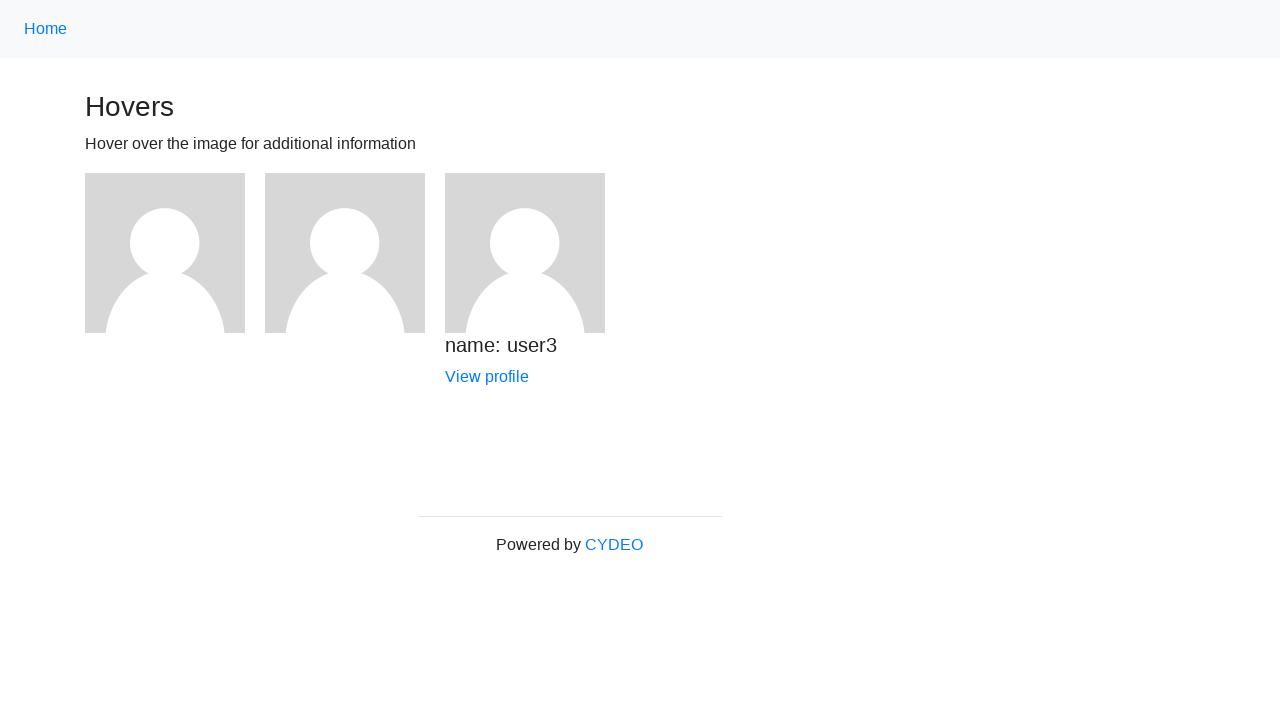

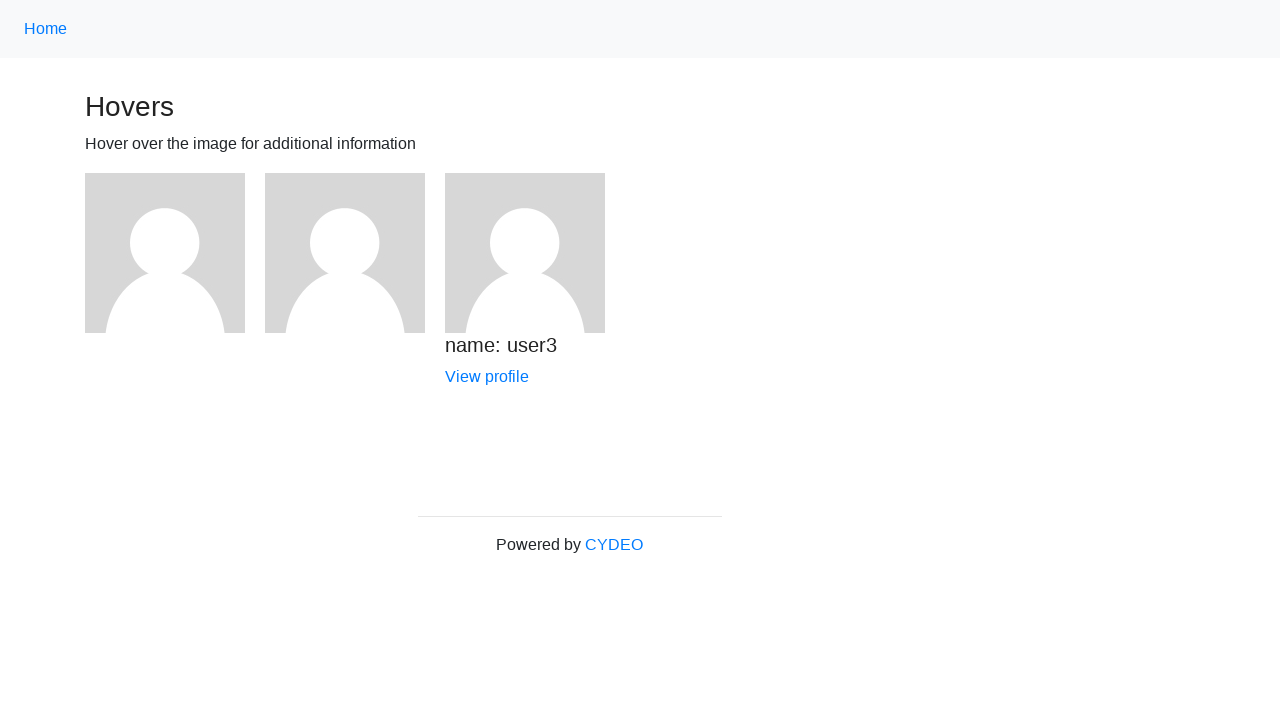